Tests selecting the 'Yes' radio button option and verifies the selection text

Starting URL: https://demoqa.com/radio-button

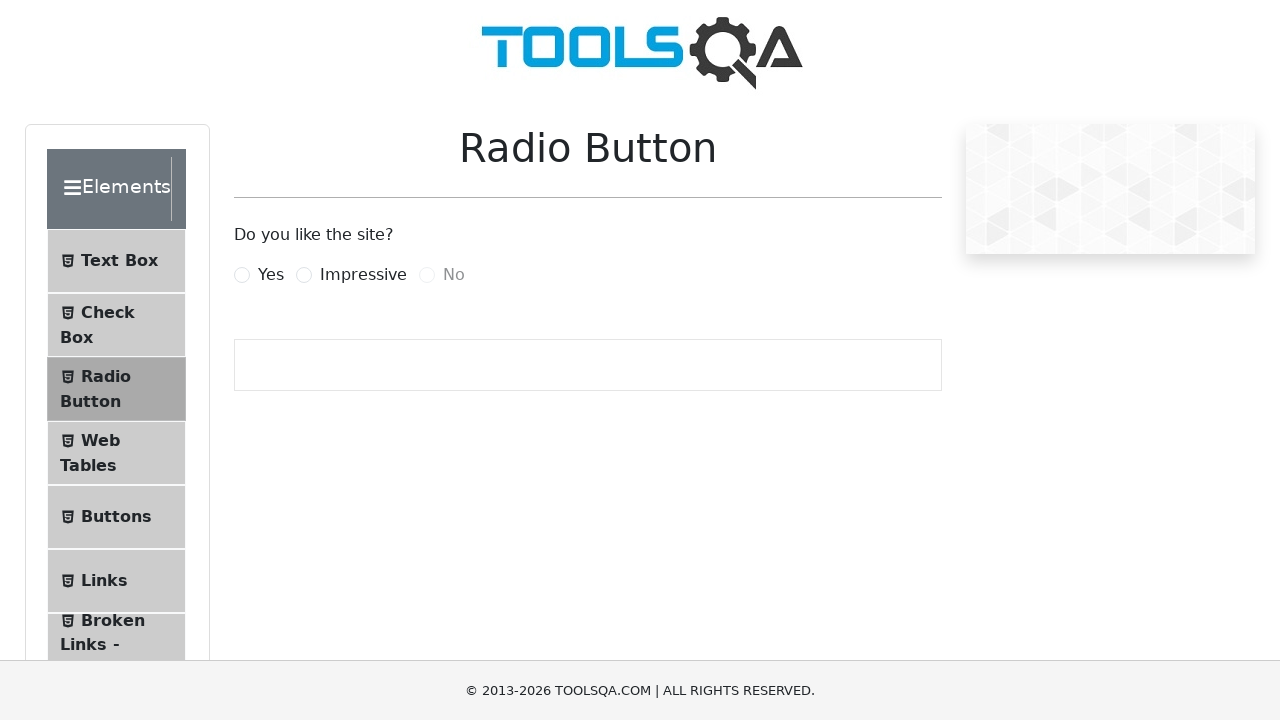

Clicked on the 'Yes' radio button label at (271, 275) on label[for='yesRadio']
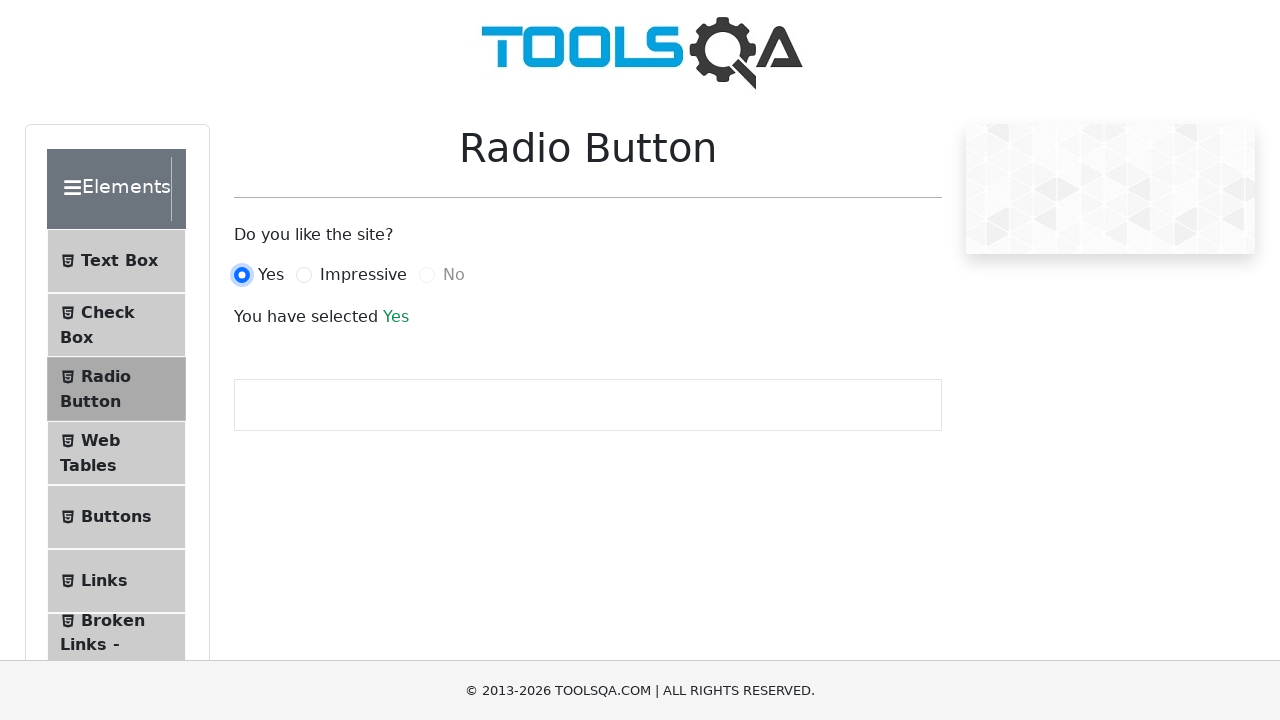

Verified the selection text 'You have selected Yes' appears
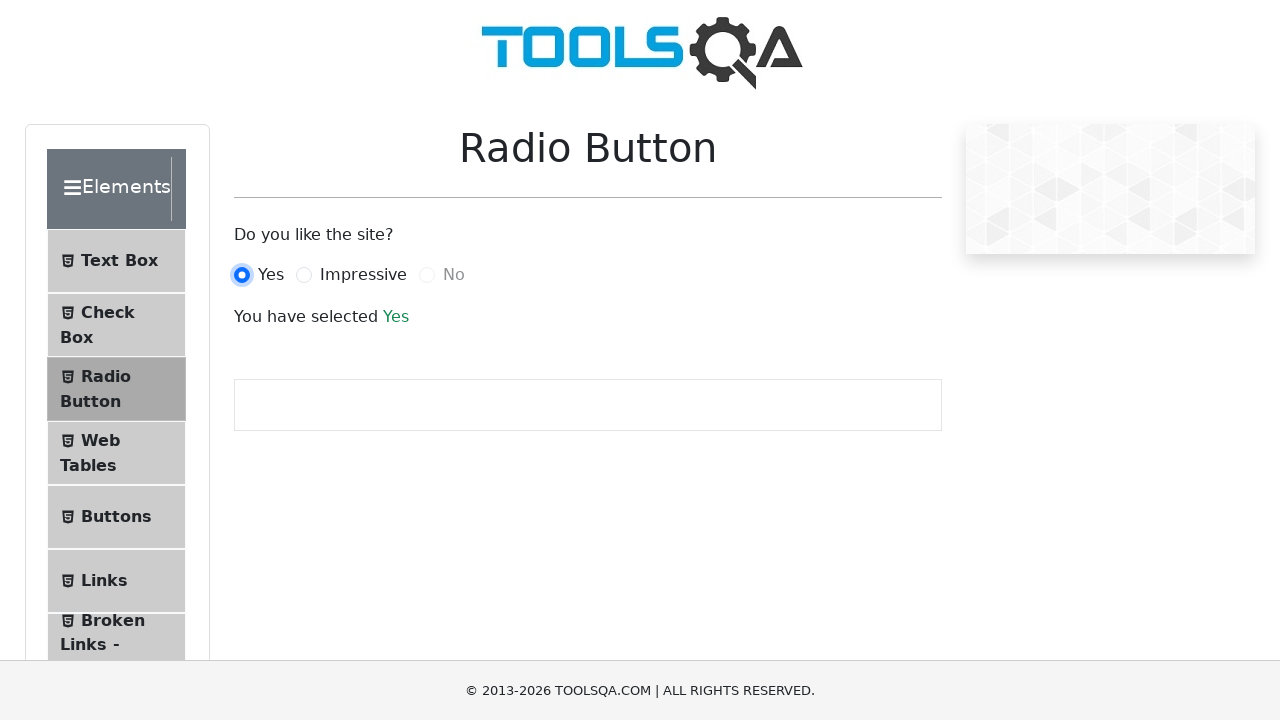

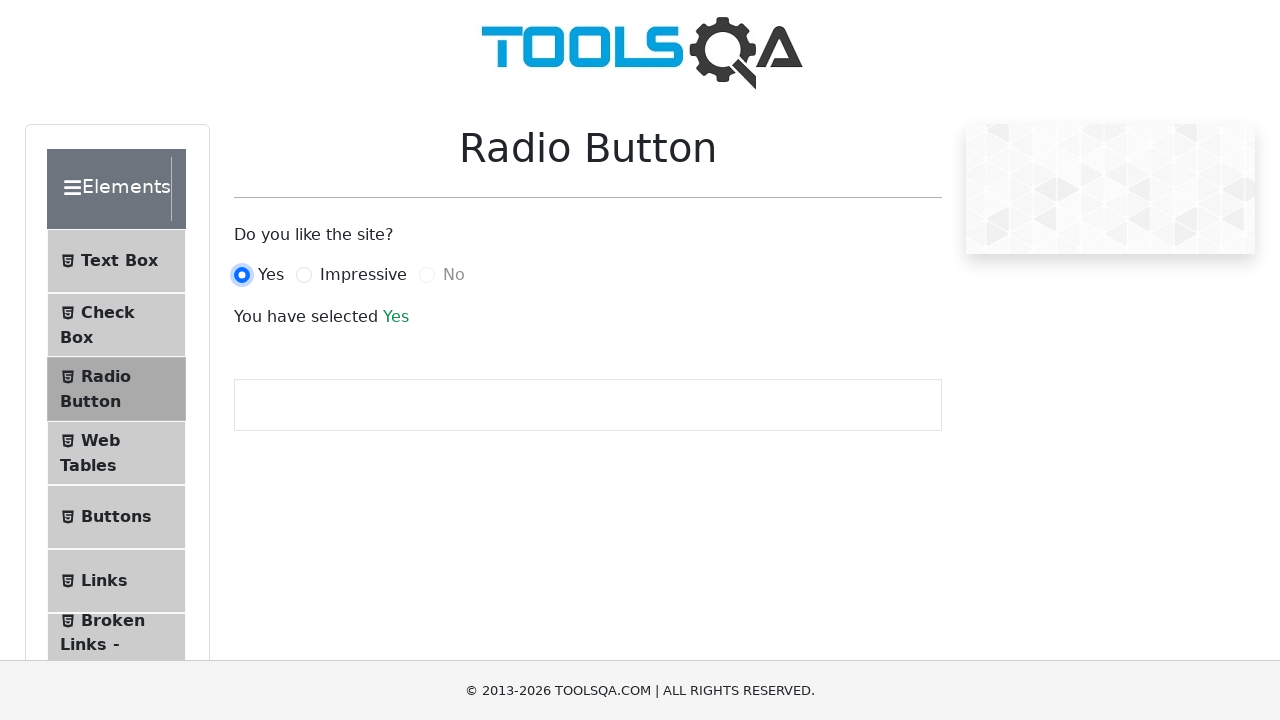